Navigates to Star Health insurance website and maximizes the browser window to verify the page loads correctly

Starting URL: https://www.starhealth.in/

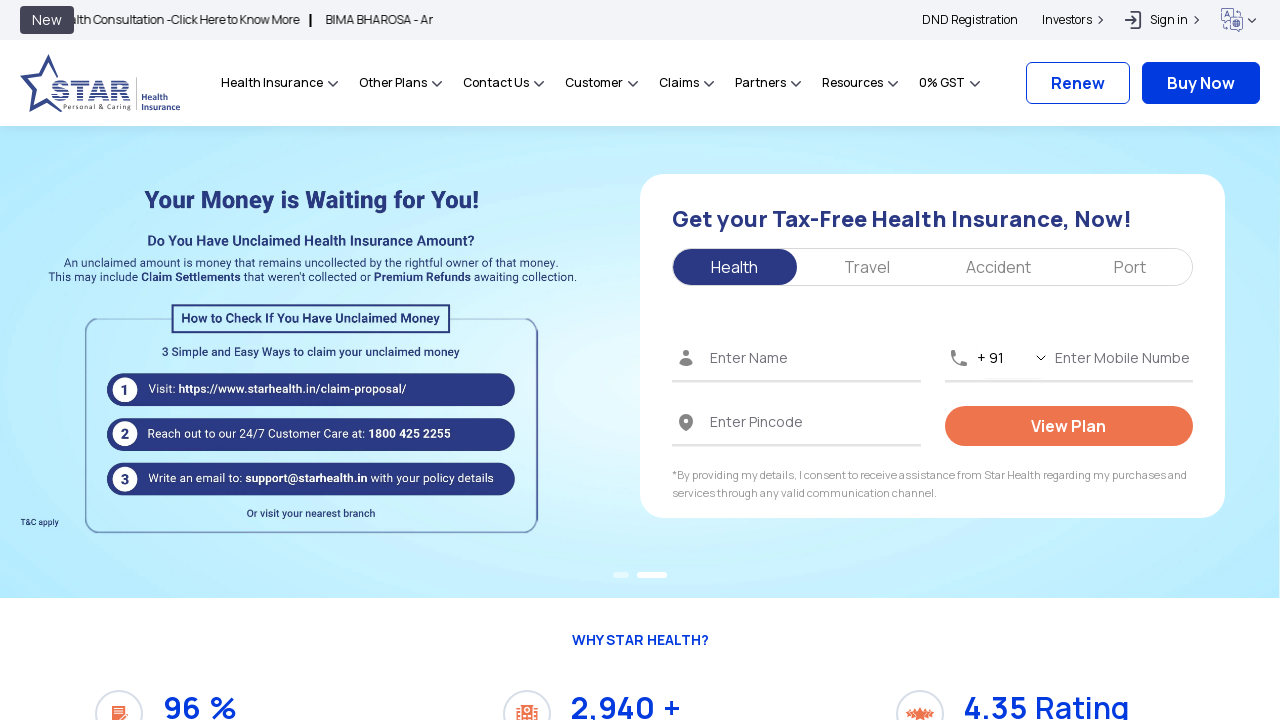

Set viewport size to 1920x1080 to maximize browser window
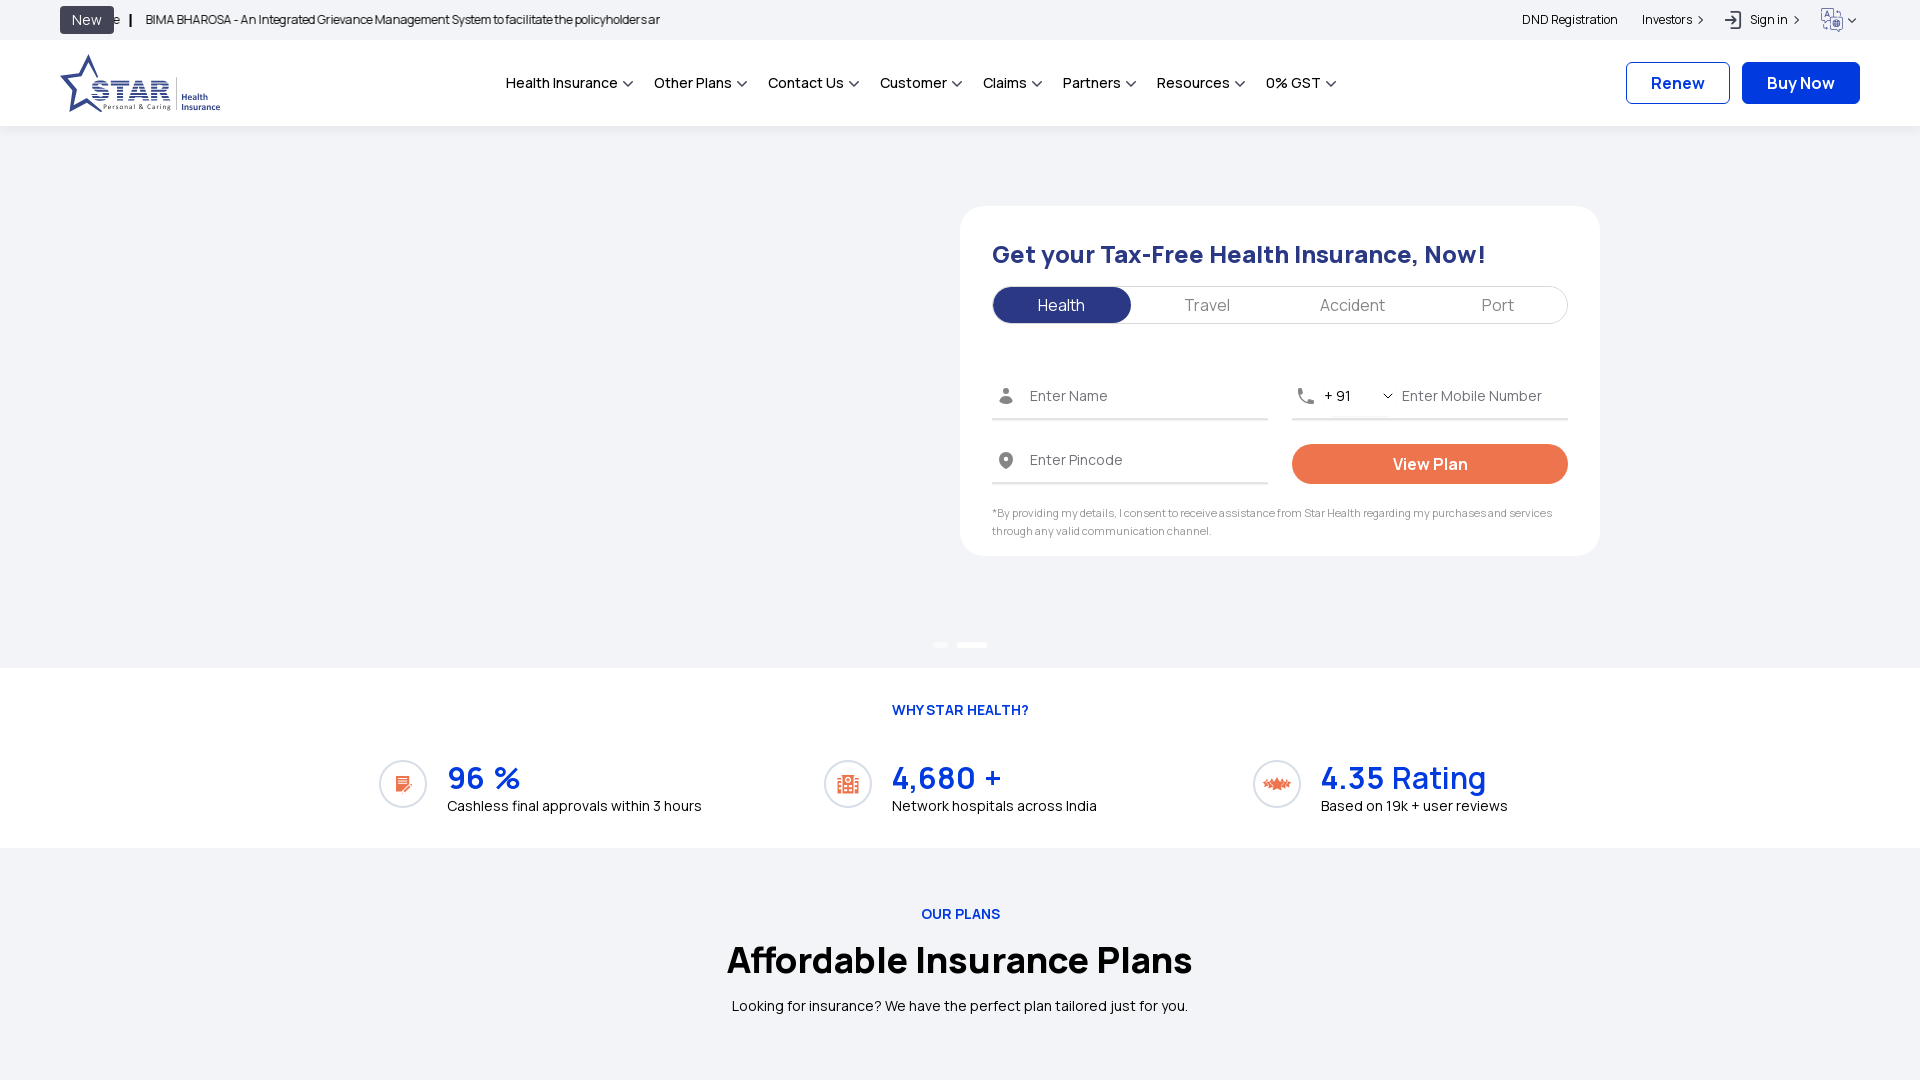

Waited for page to reach domcontentloaded state
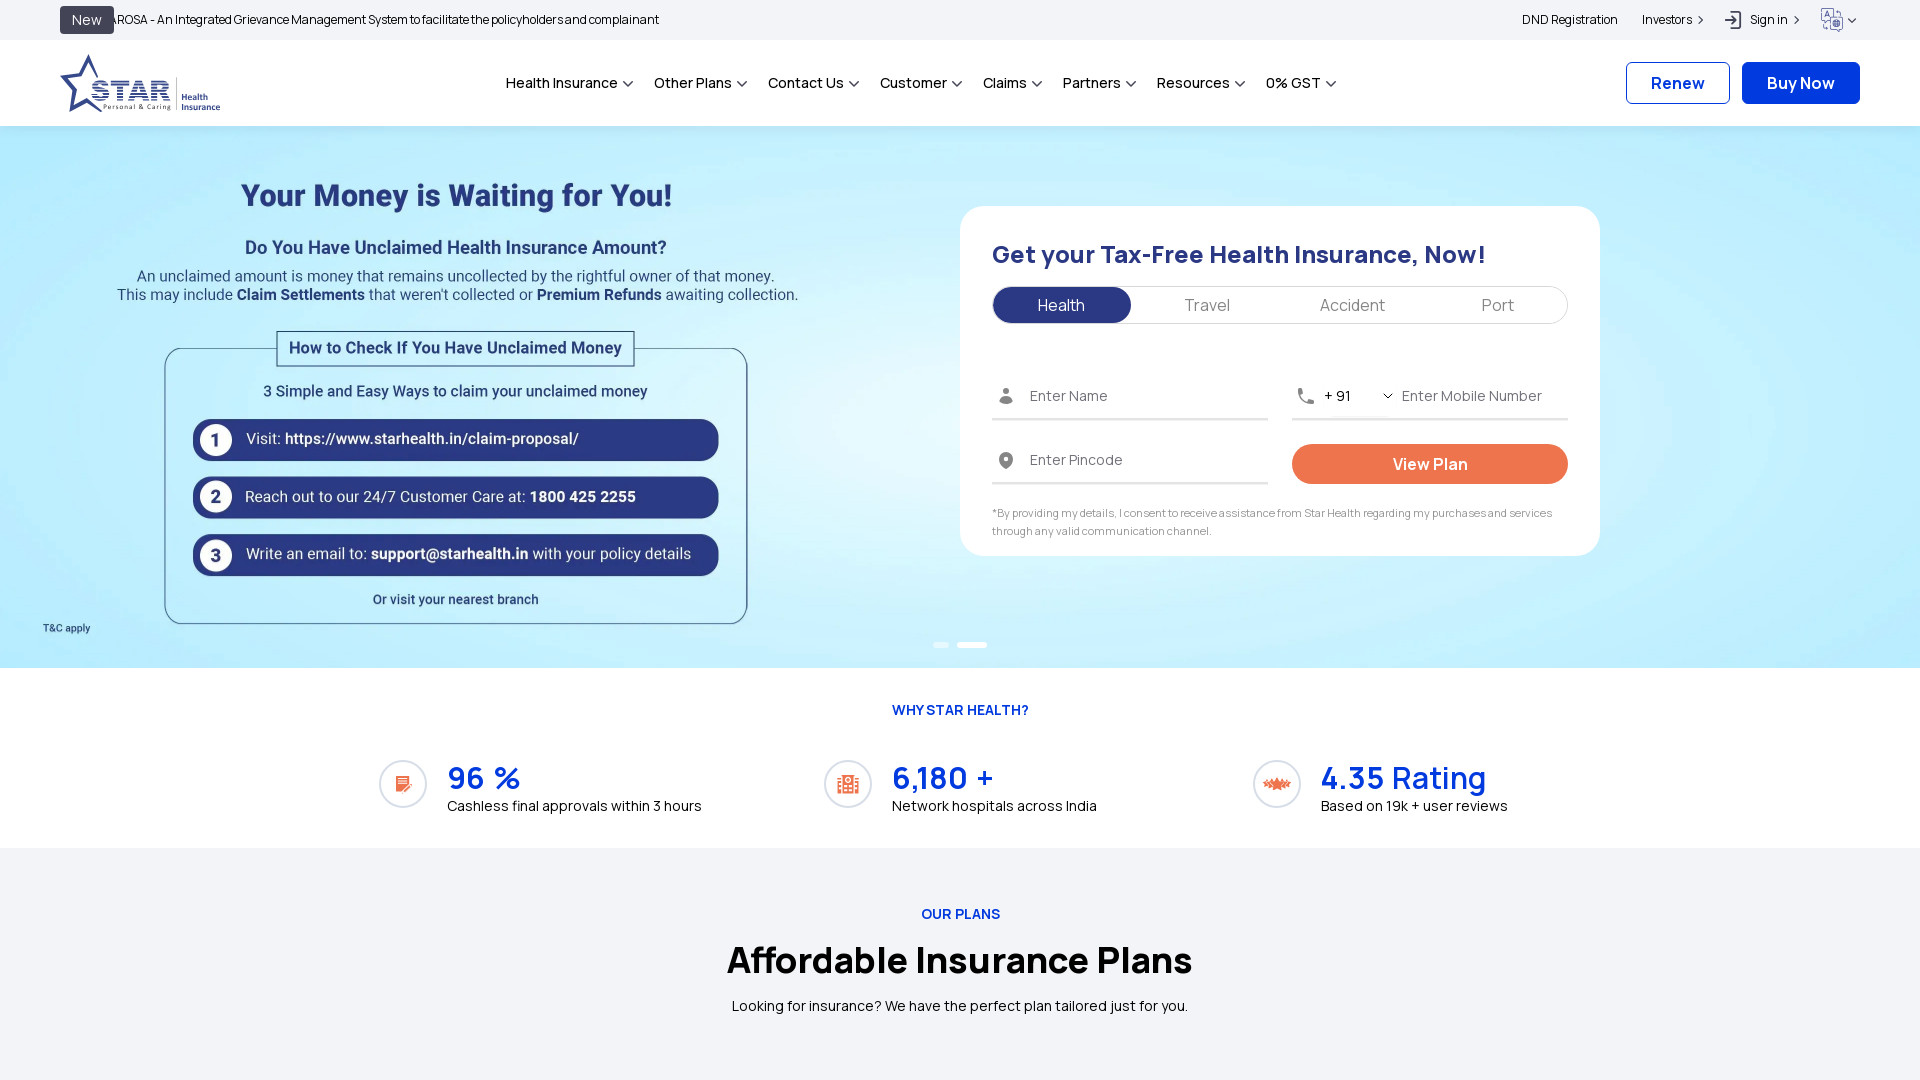

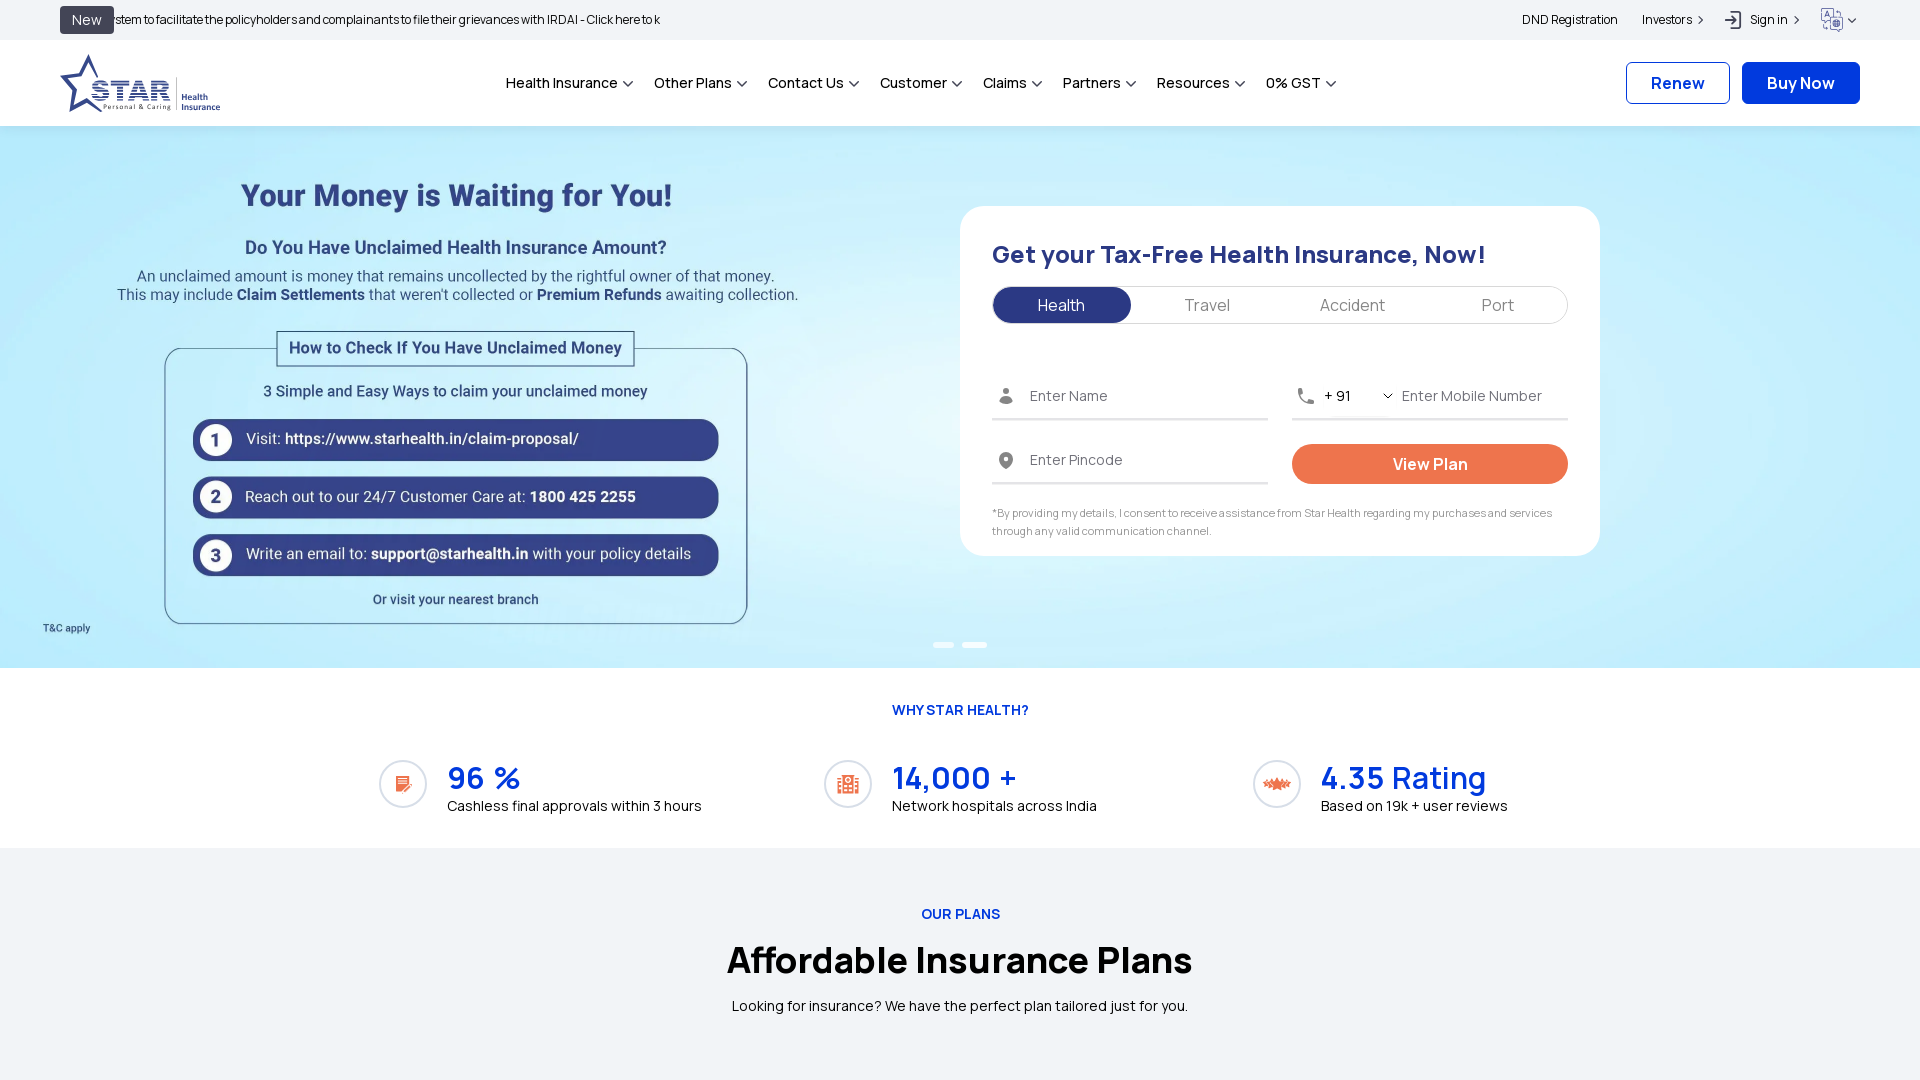